Tests Add Elements functionality by clicking the add button multiple times and verifying the correct number of elements are added

Starting URL: http://the-internet.herokuapp.com/

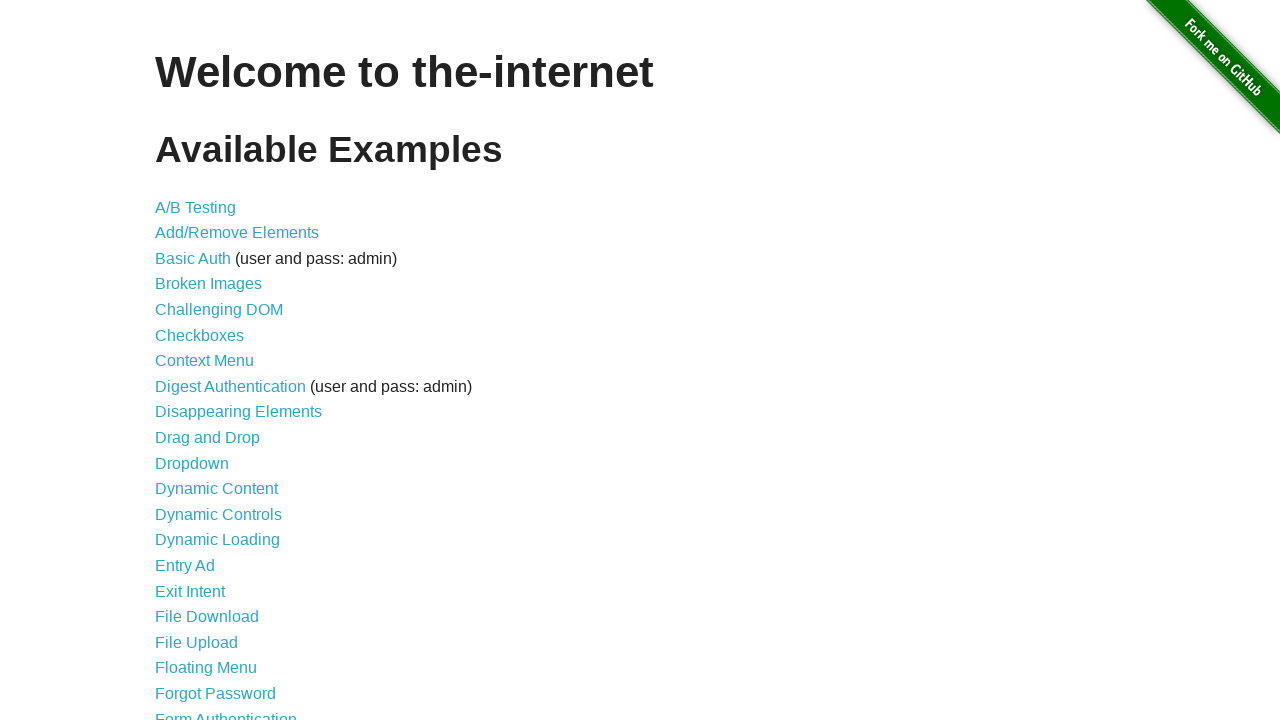

Clicked on Add/Remove Elements link at (237, 233) on text=Add/Remove Elements
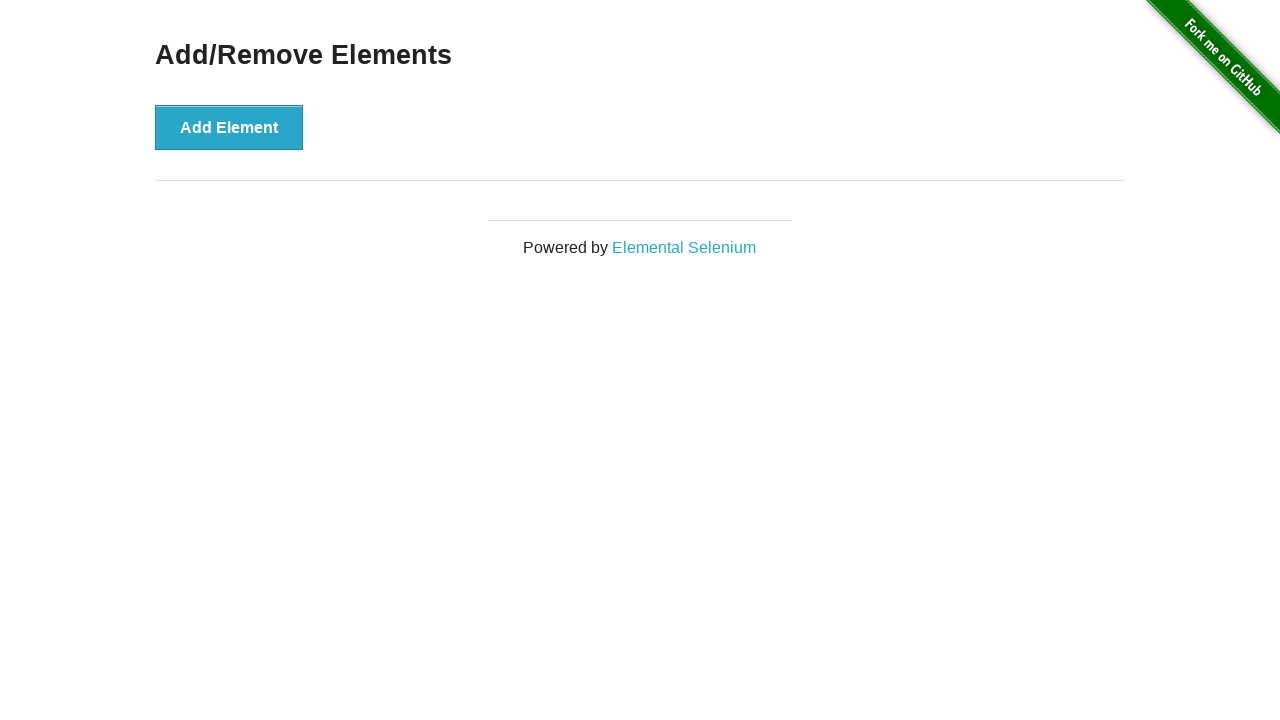

Add Element button is visible
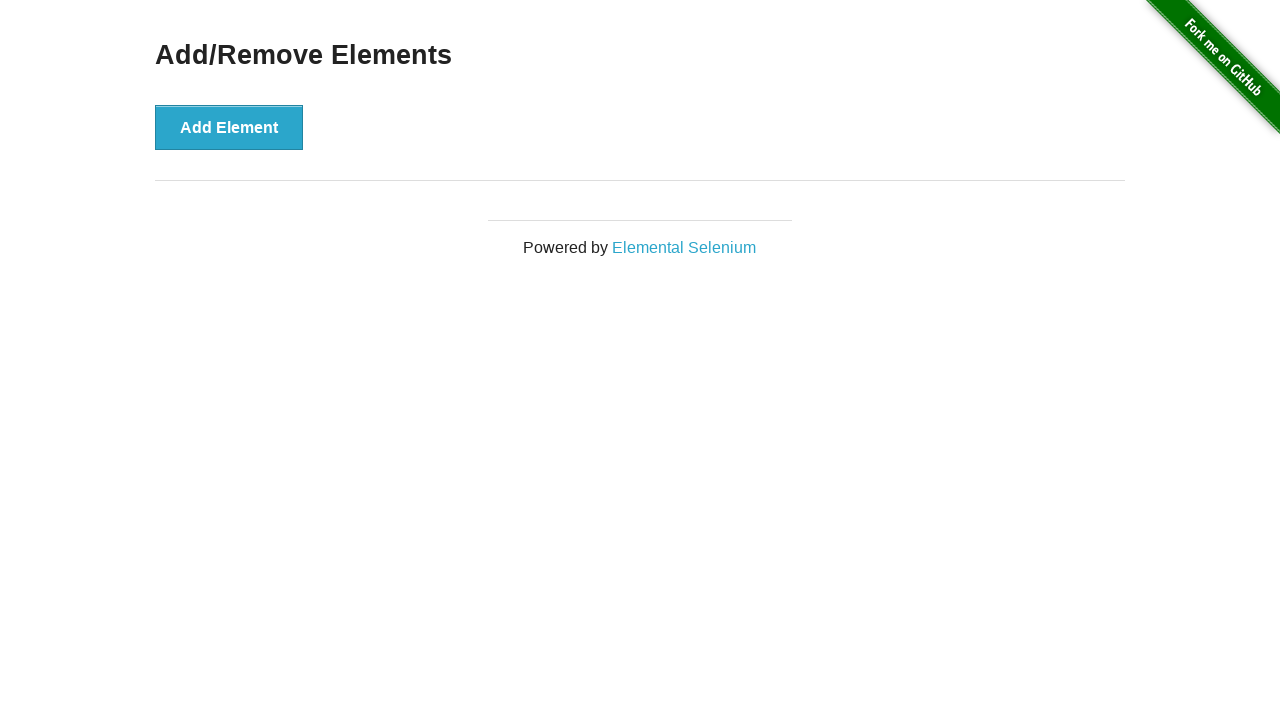

Clicked Add Element button (click 1 of 5) at (229, 127) on button:has-text('Add Element')
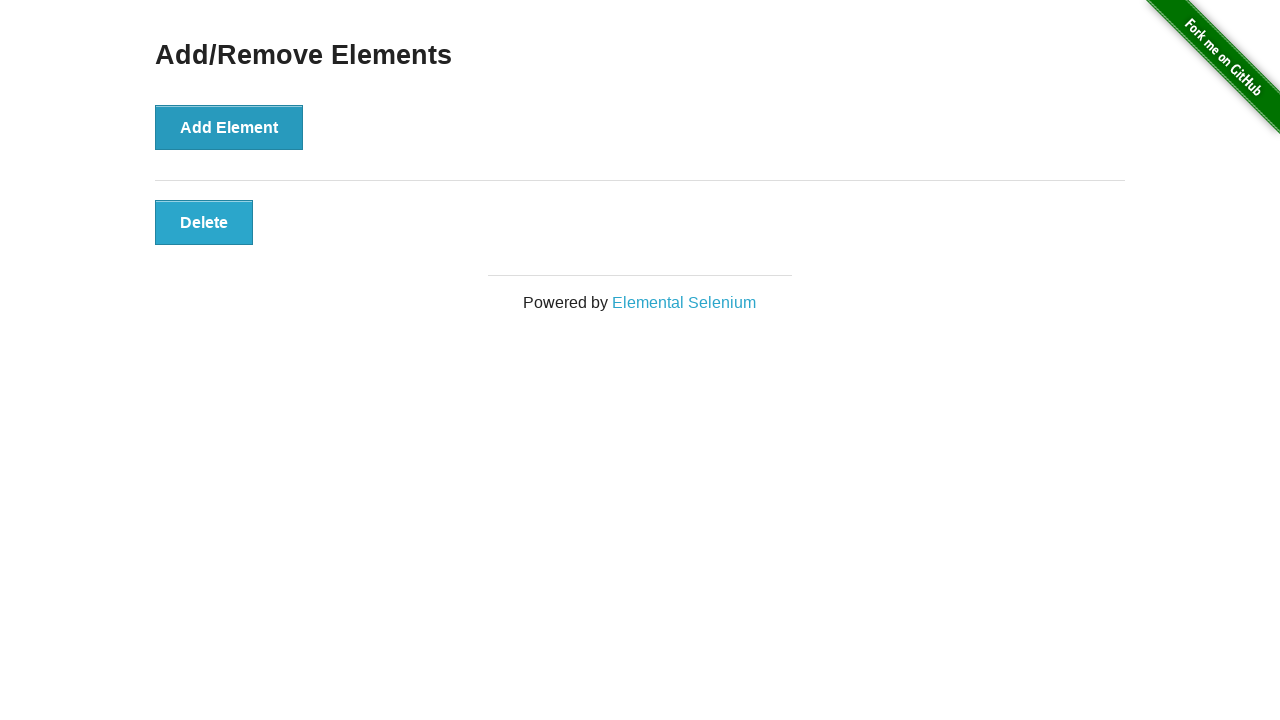

Clicked Add Element button (click 2 of 5) at (229, 127) on button:has-text('Add Element')
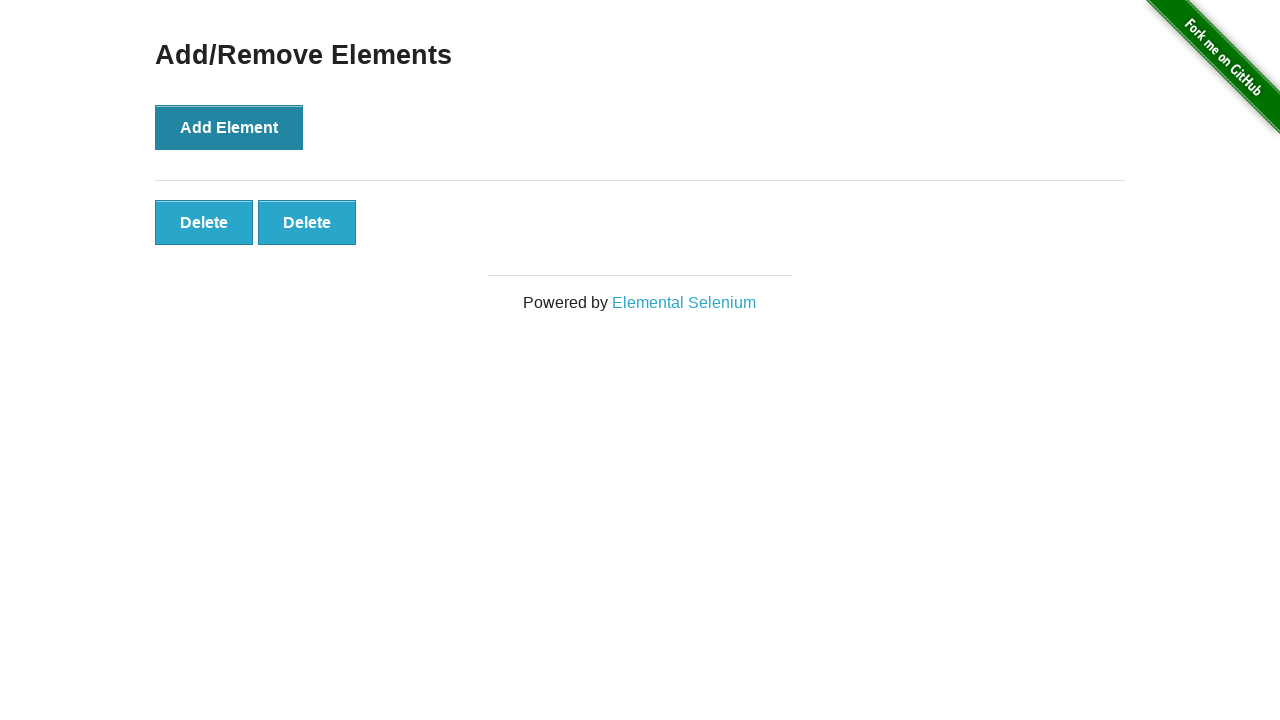

Clicked Add Element button (click 3 of 5) at (229, 127) on button:has-text('Add Element')
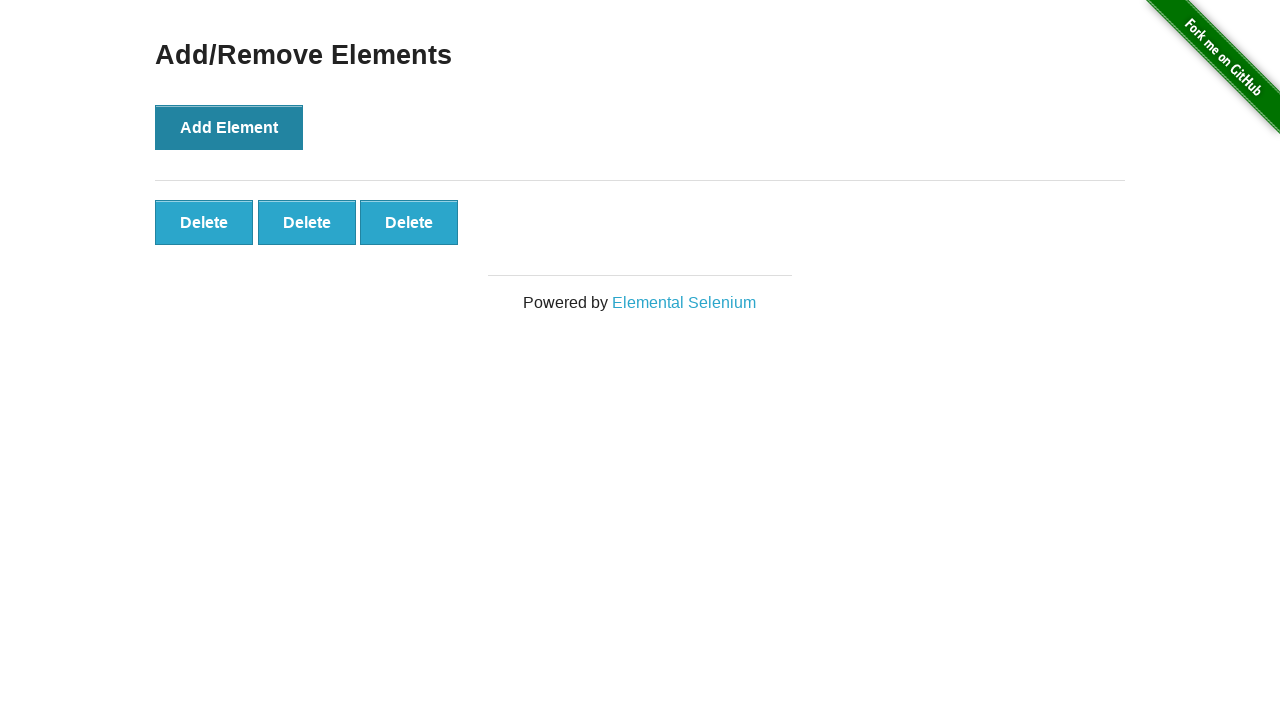

Clicked Add Element button (click 4 of 5) at (229, 127) on button:has-text('Add Element')
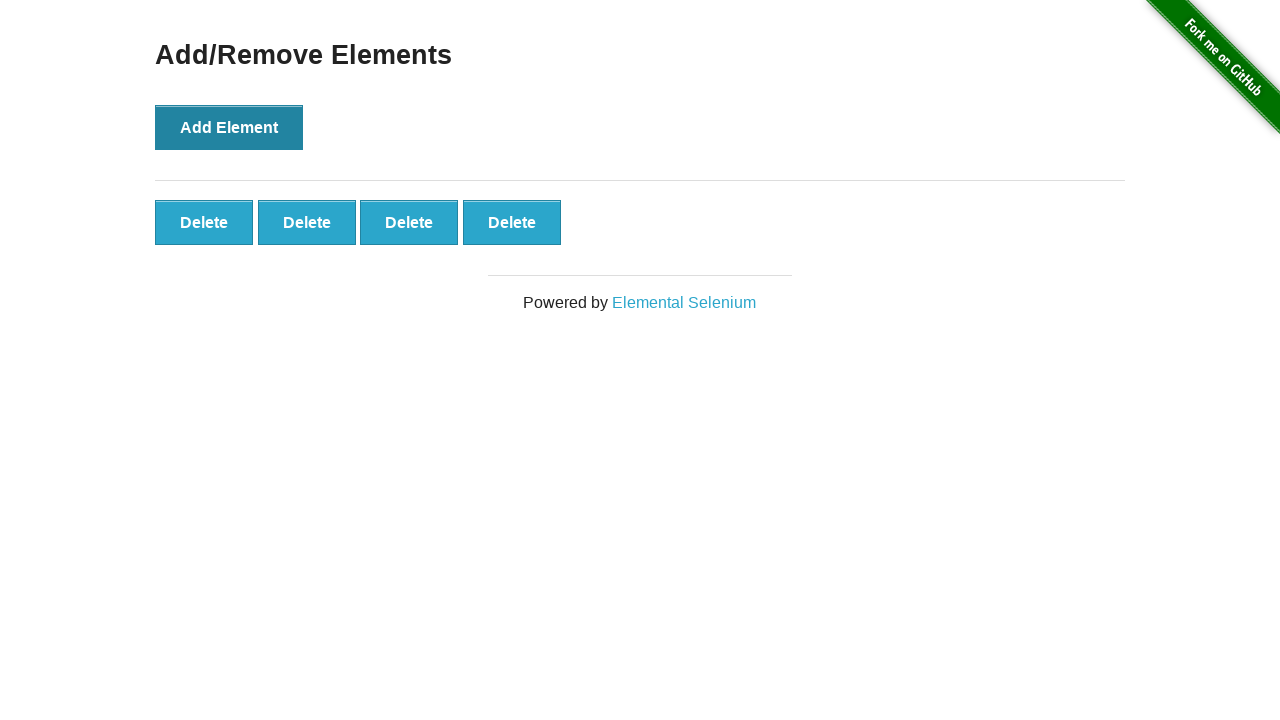

Clicked Add Element button (click 5 of 5) at (229, 127) on button:has-text('Add Element')
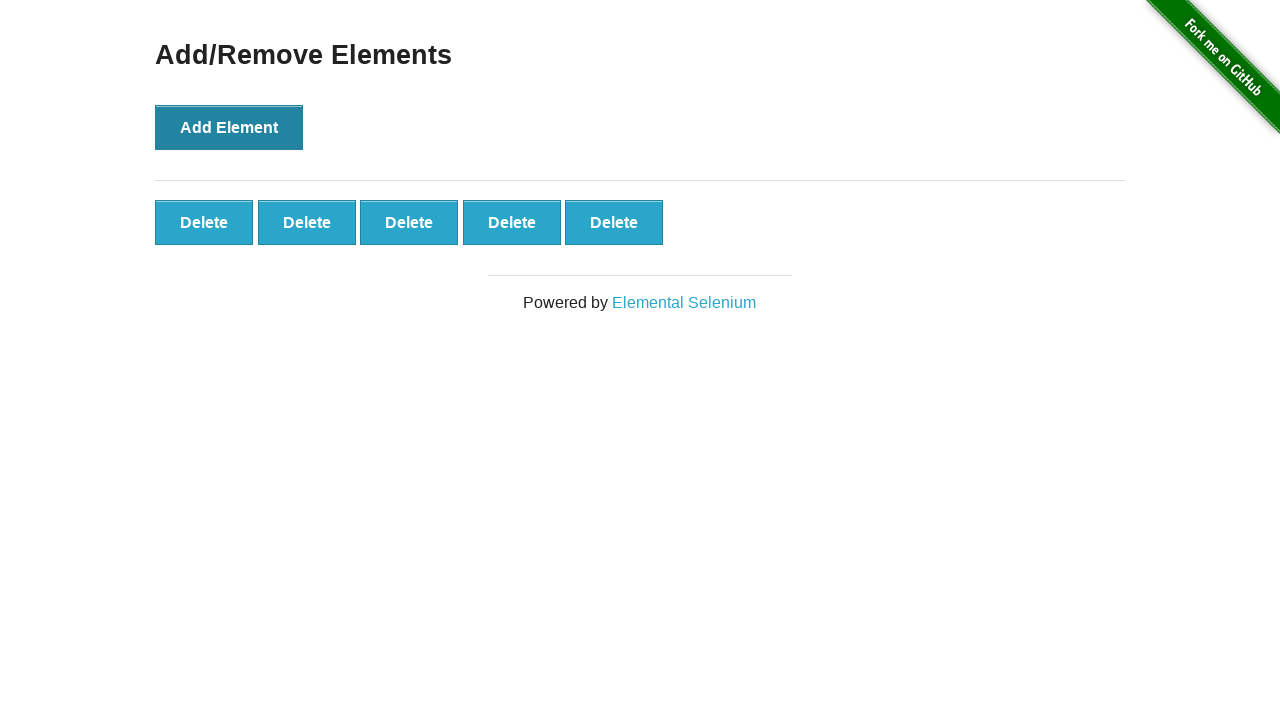

Verified that 5 elements were successfully added
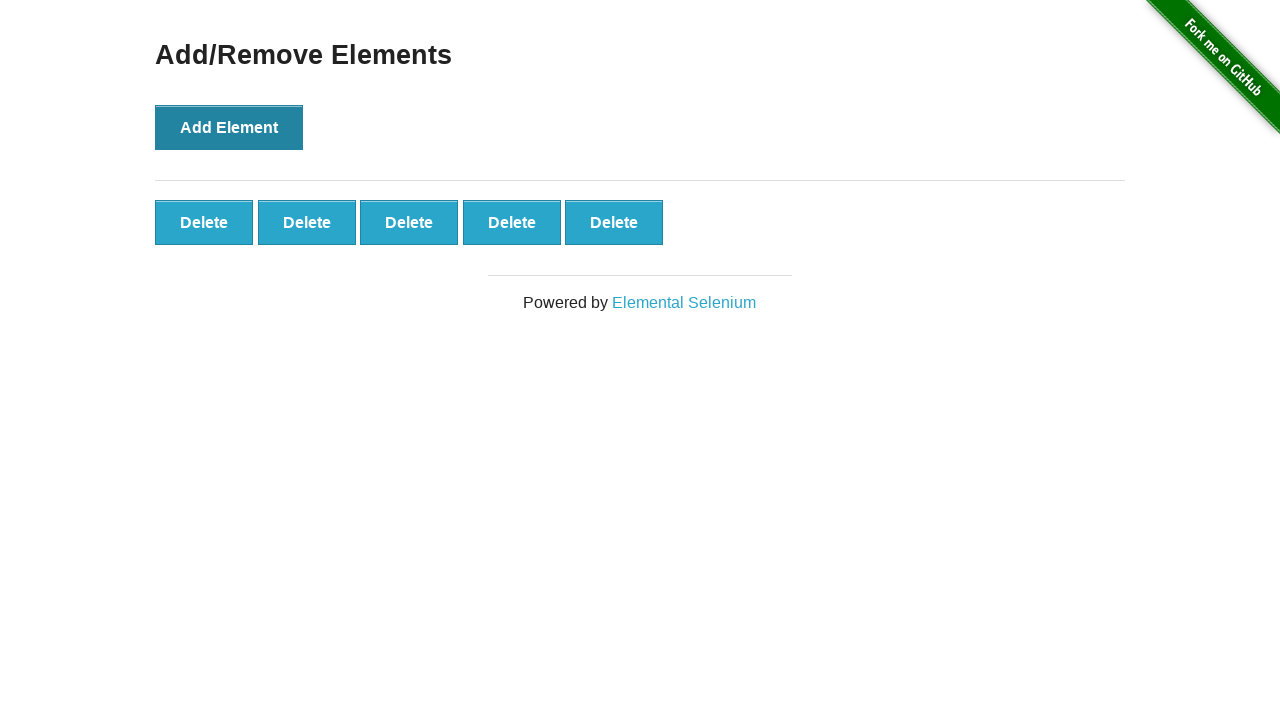

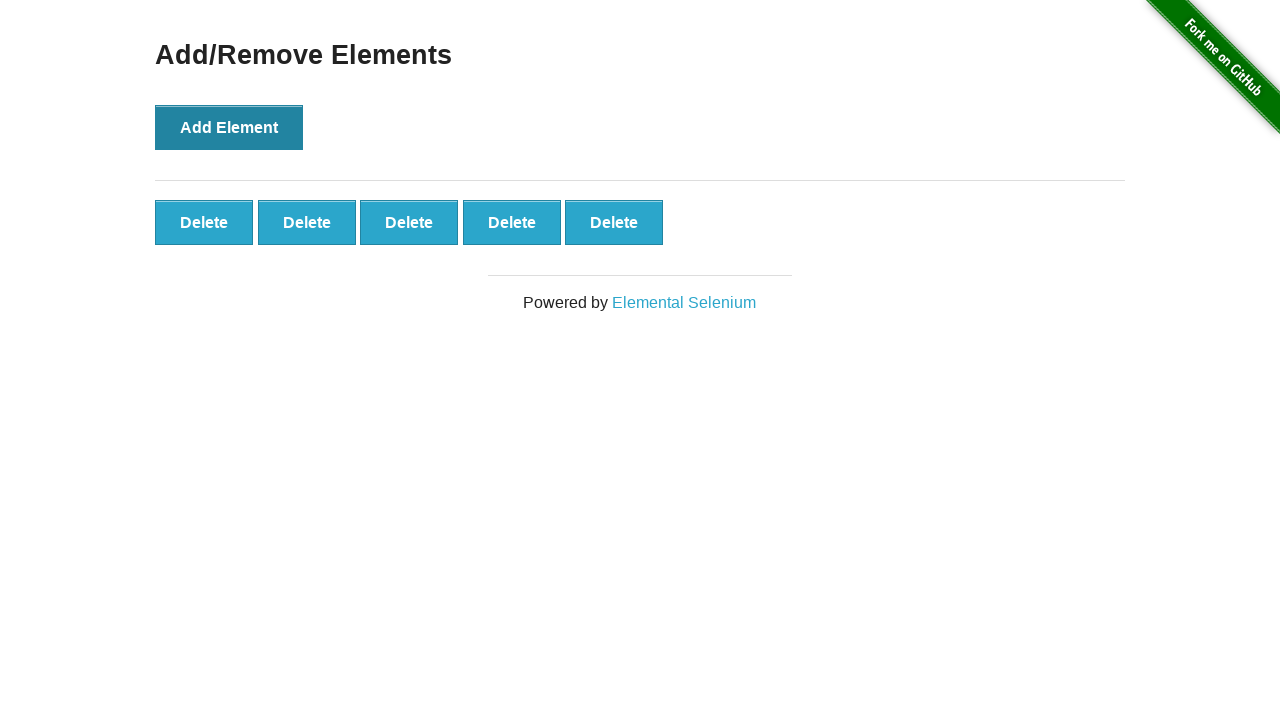